Tests calculator addition with rounding - adds 3.3 and 4.4, then rounds the result to get 7

Starting URL: https://testsheepnz.github.io/BasicCalculator.html

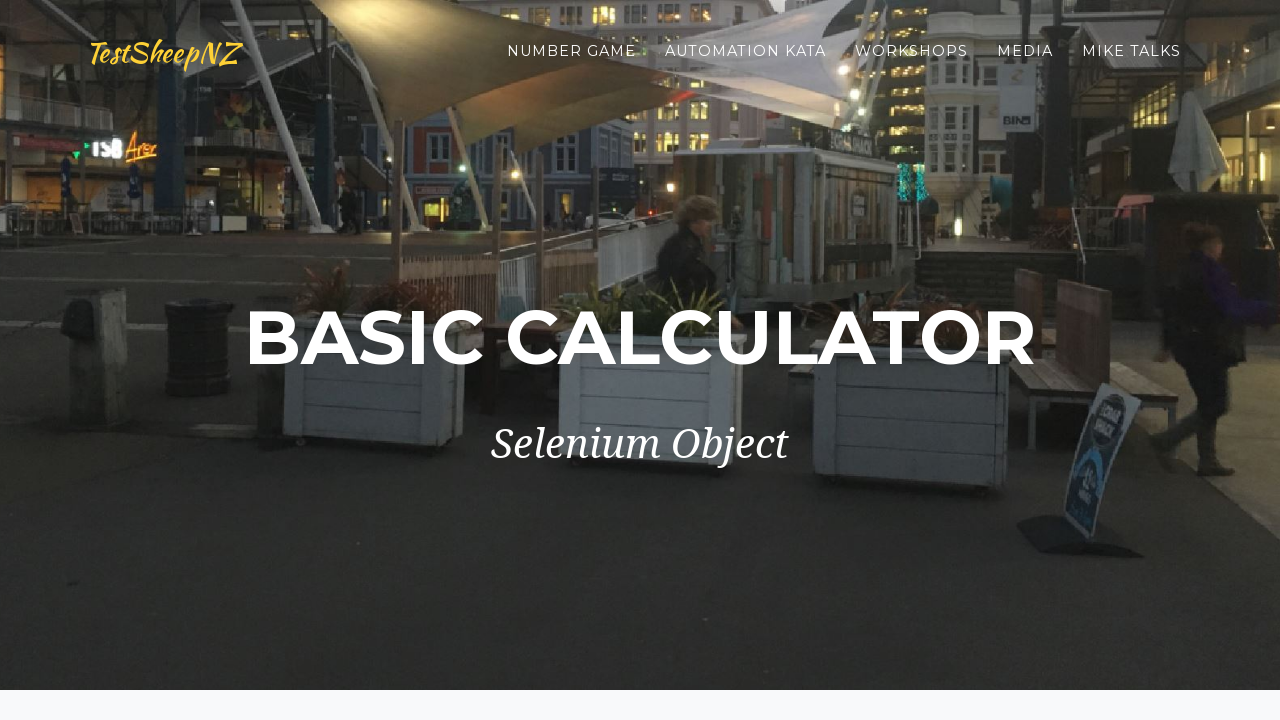

Entered first number 3.3 in number1Field on input#number1Field
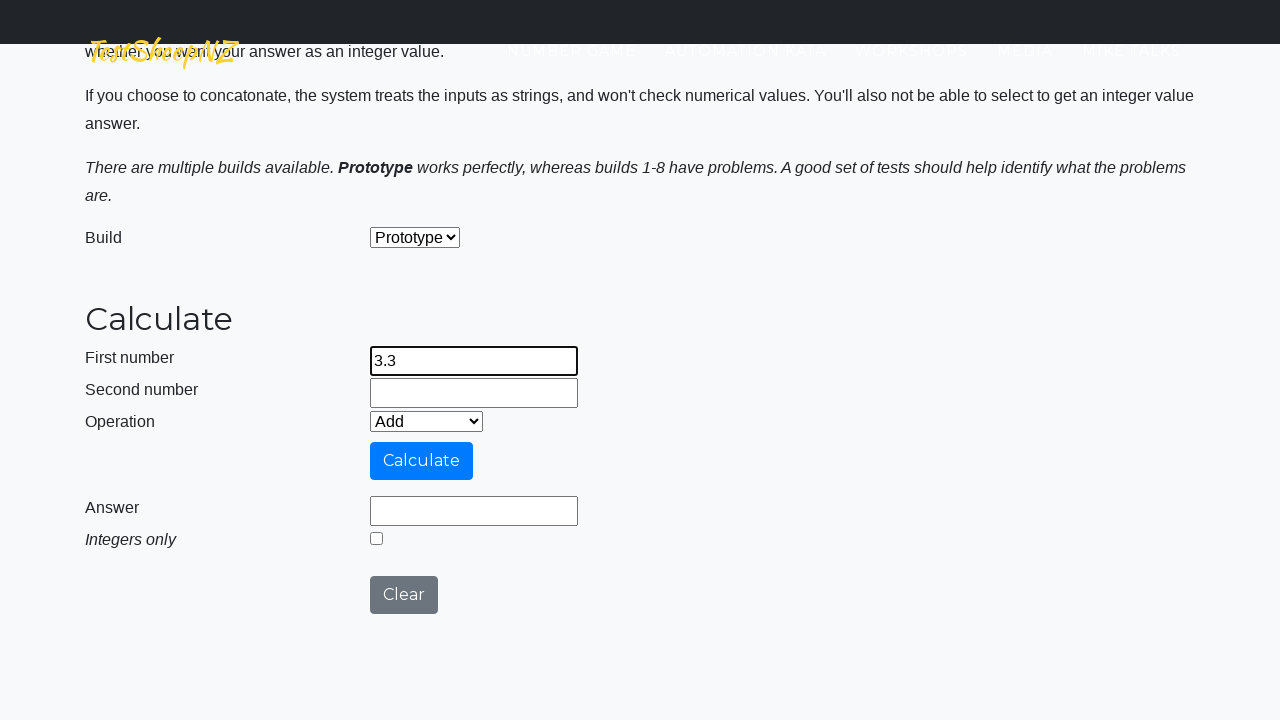

Entered second number 4.4 in number2Field on input#number2Field
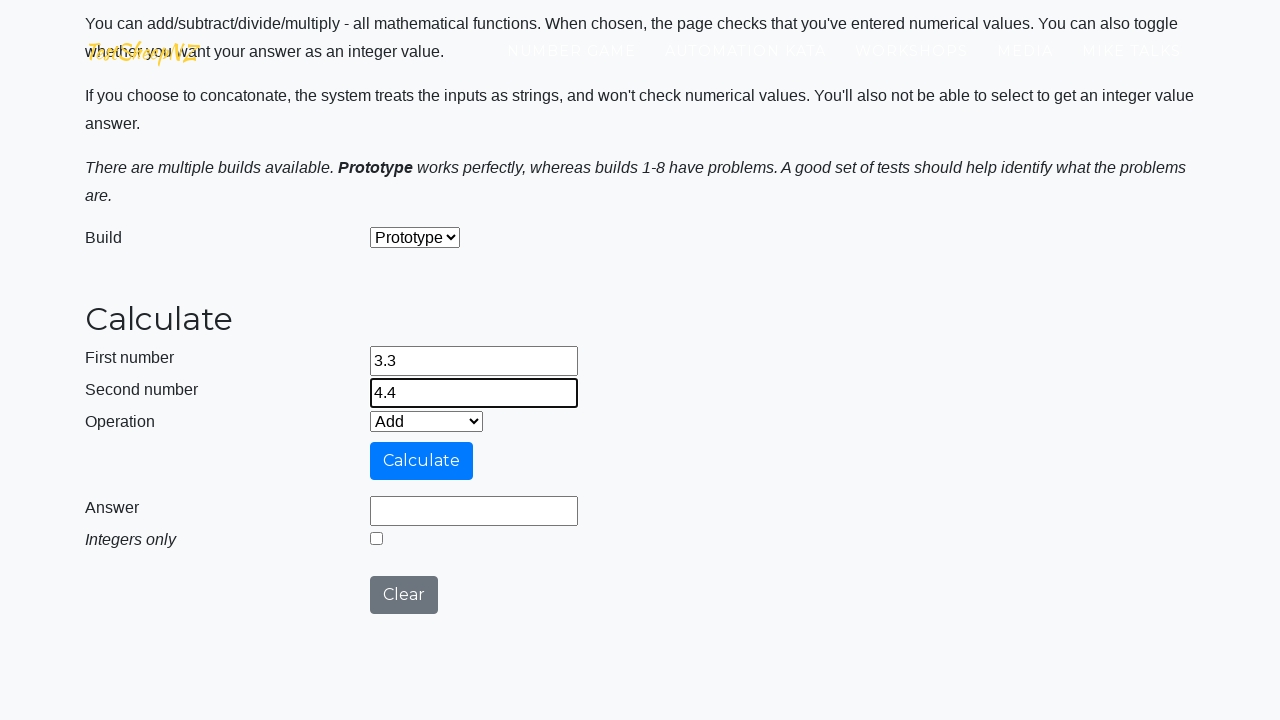

Selected addition operation from dropdown on select#selectOperationDropdown
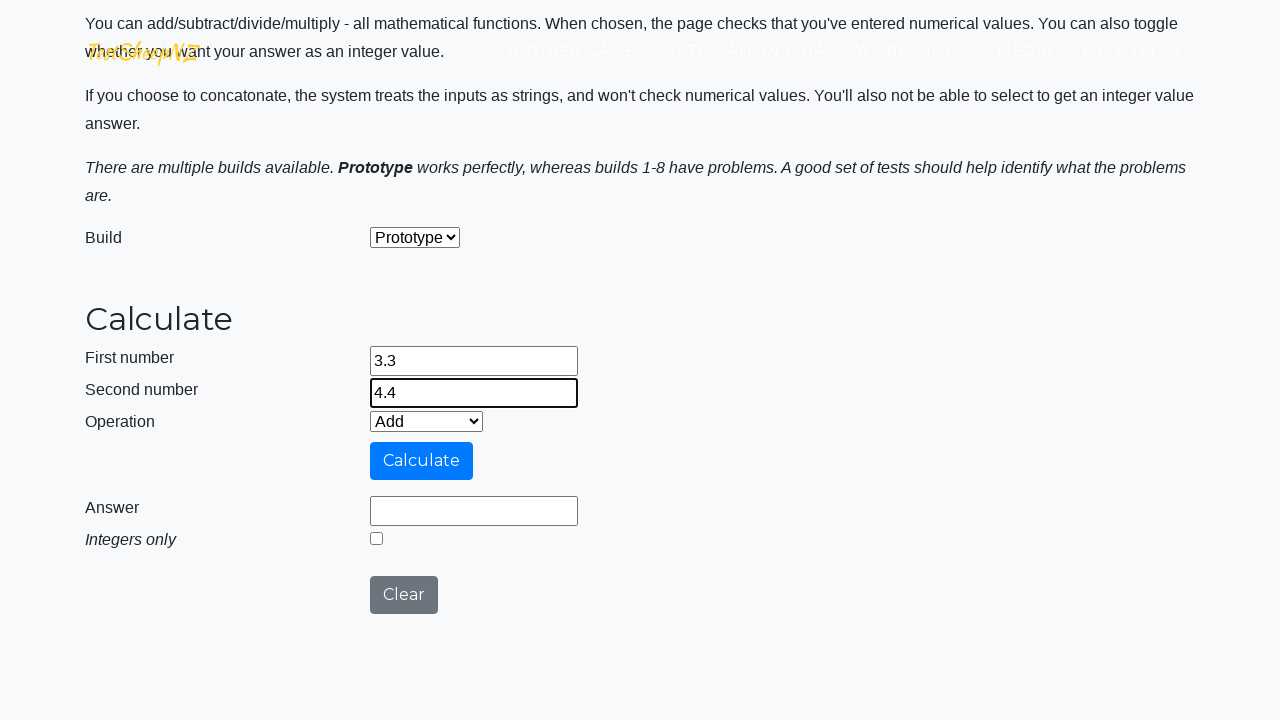

Clicked calculate button at (422, 461) on input#calculateButton
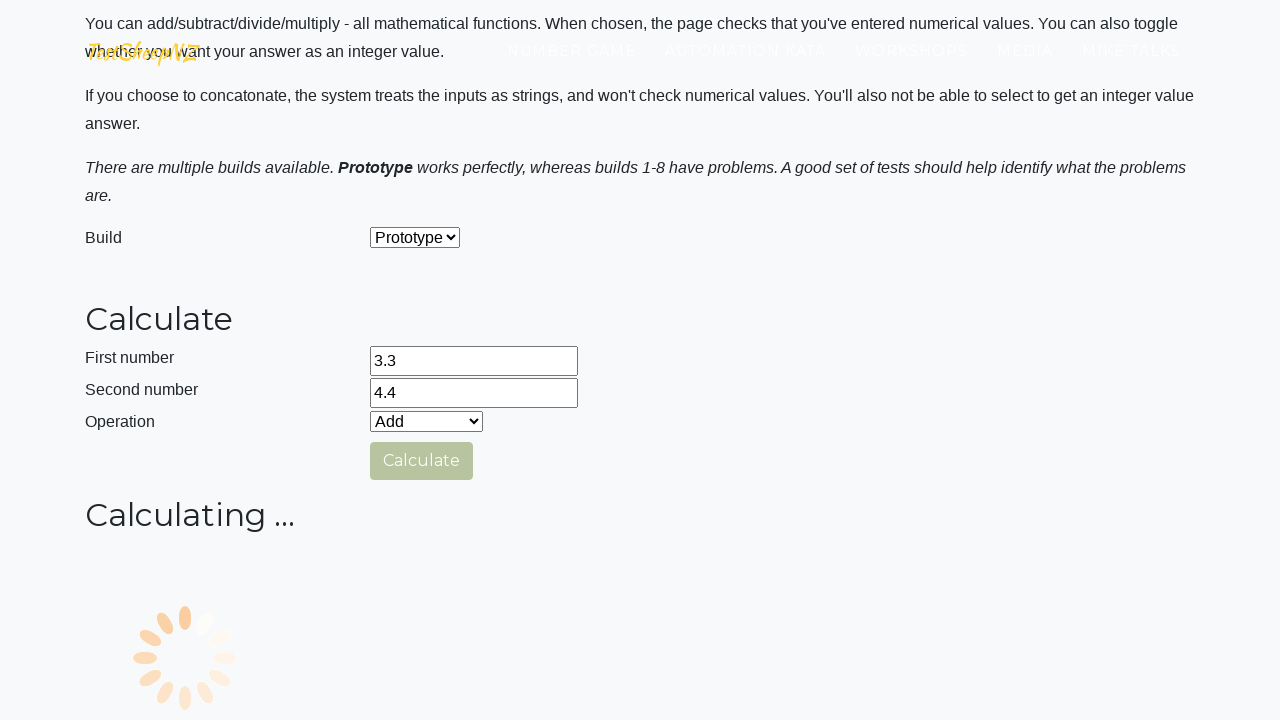

Clicked integer/round checkbox to round the result at (376, 714) on input#integerSelect
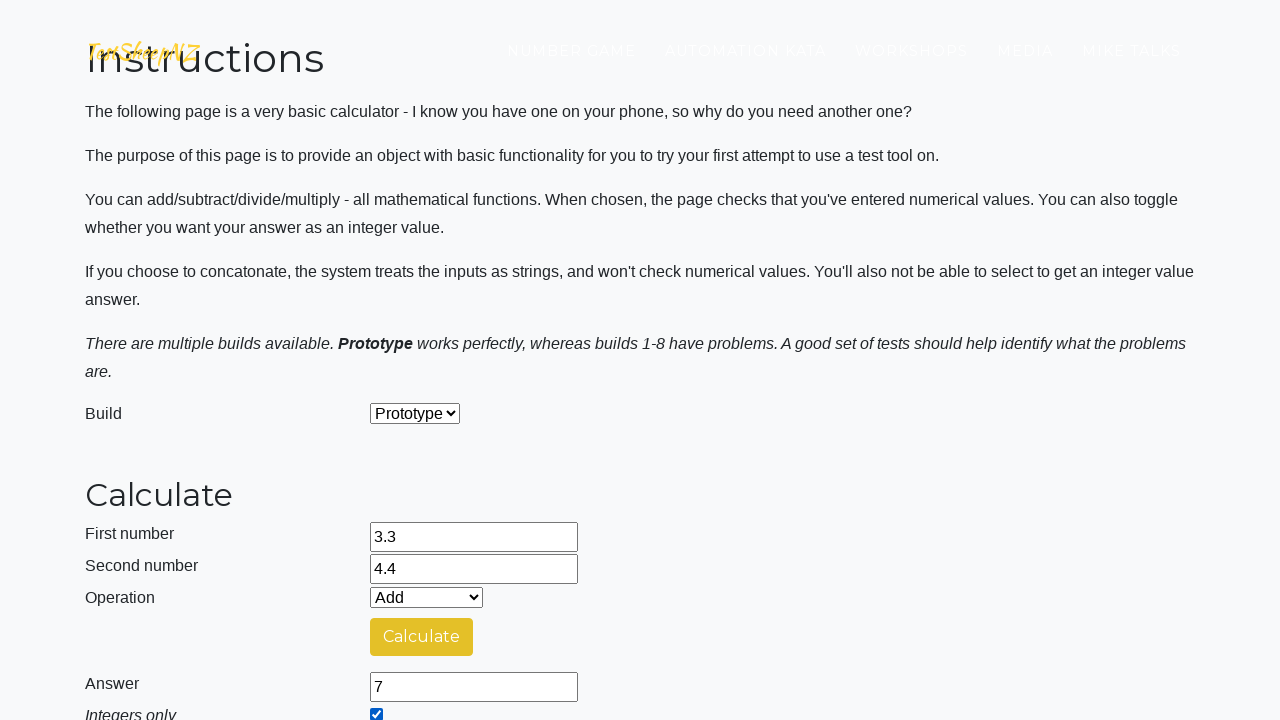

Verified that the rounded result is 7
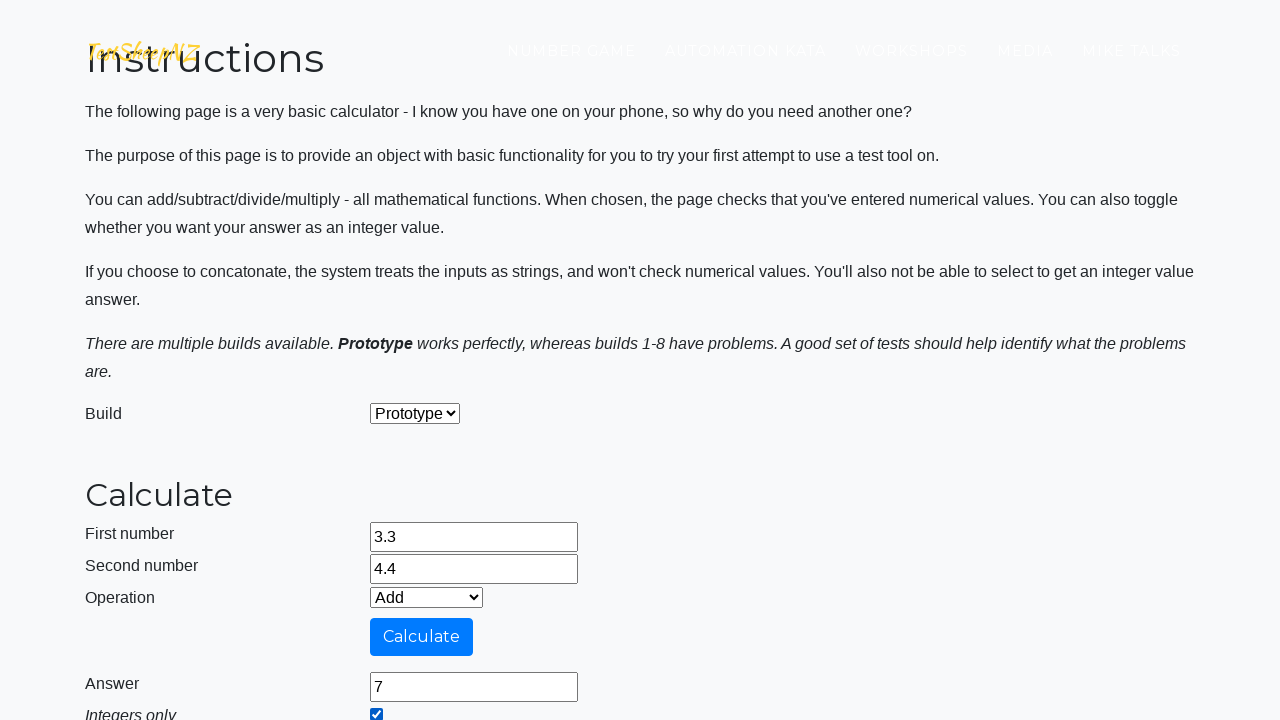

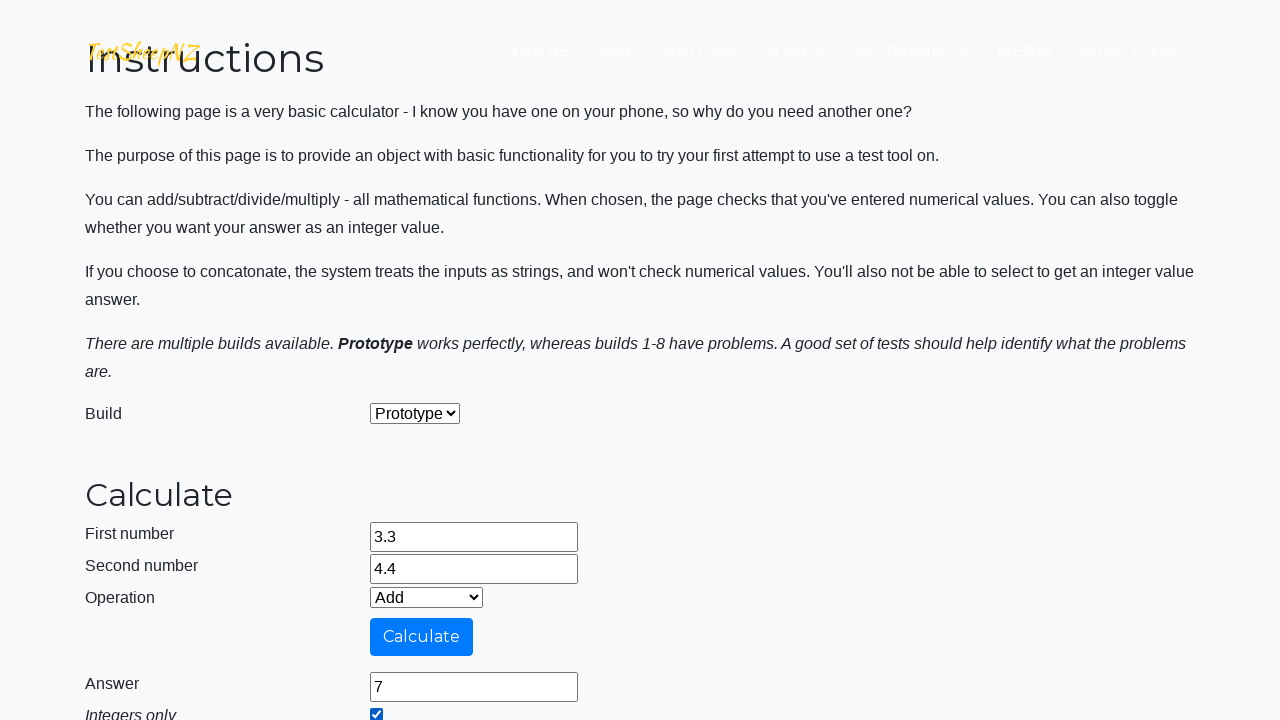